Navigates to a website and verifies that page content loads, including checking for the presence of images and links on the page

Starting URL: https://lzmfg.com/

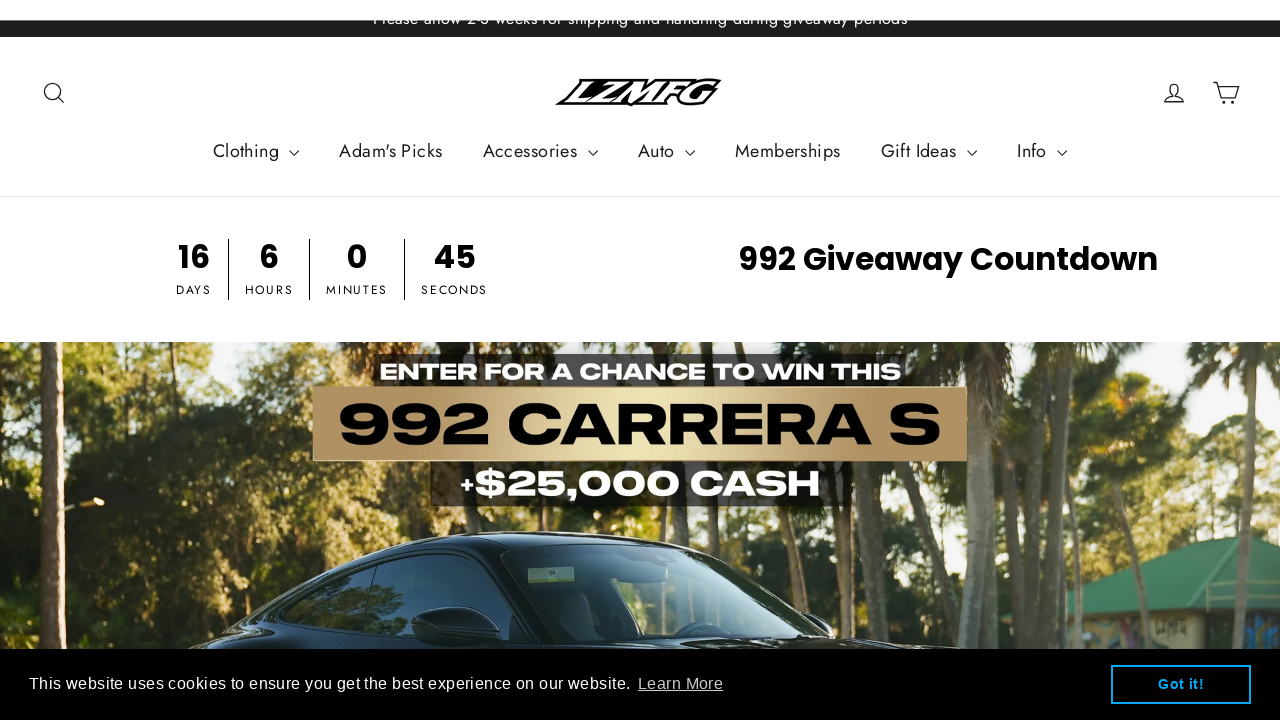

Waited for body content to load on https://lzmfg.com/
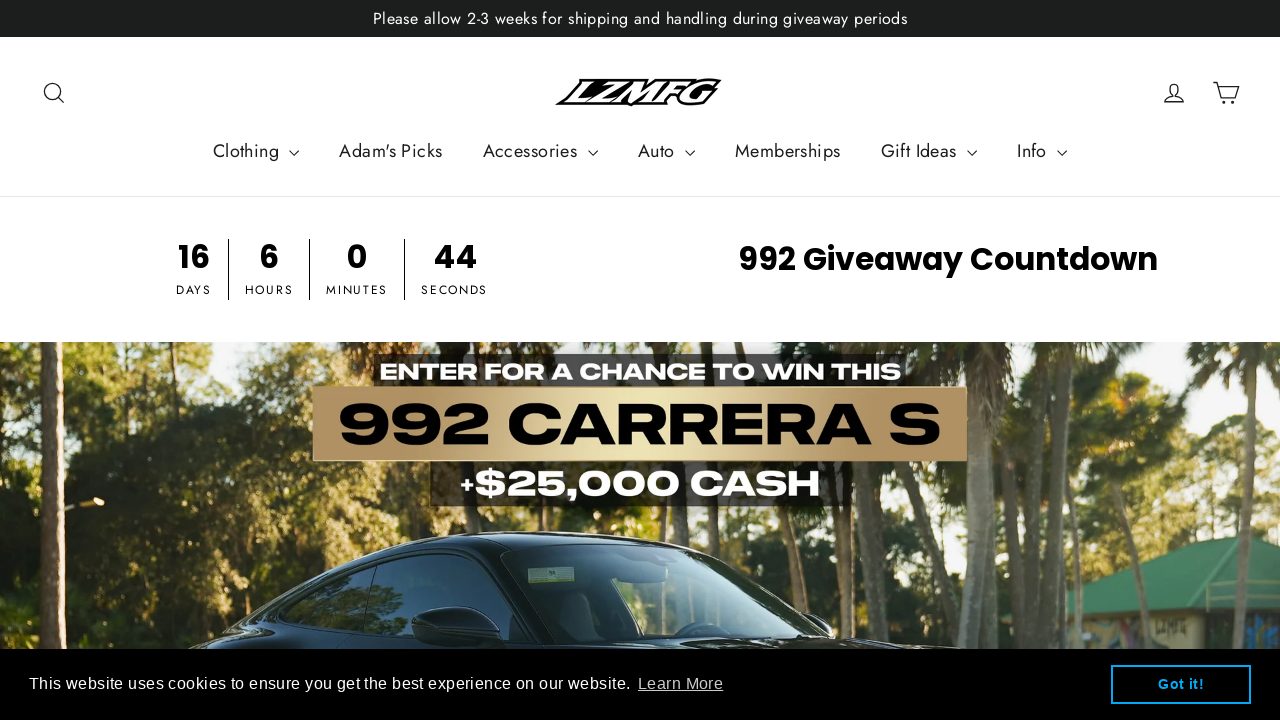

Verified that images are present on the page
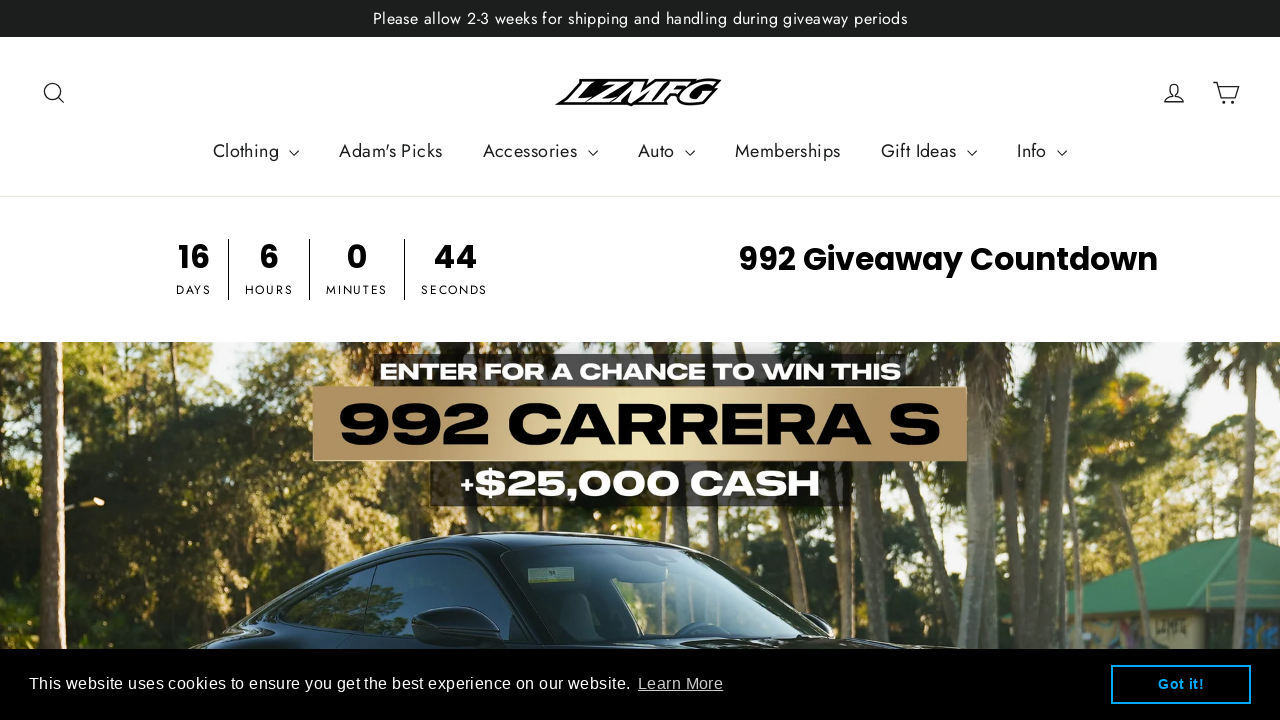

Verified that links are present on the page
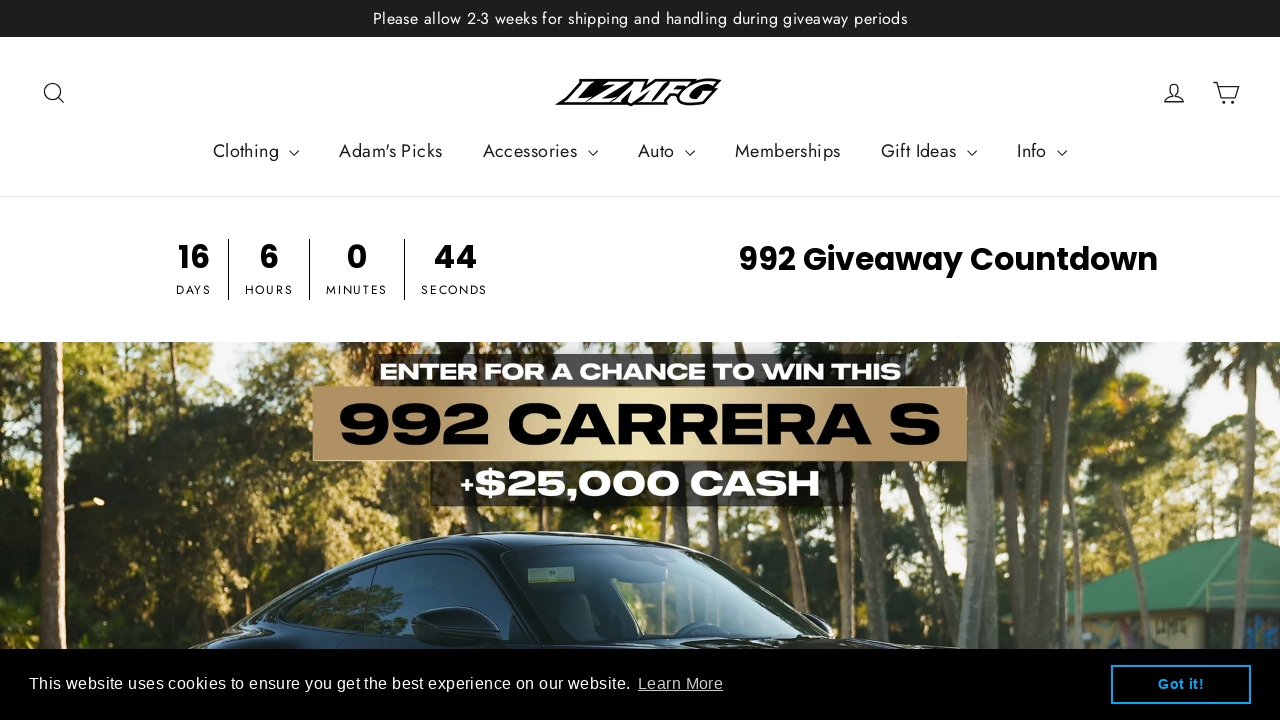

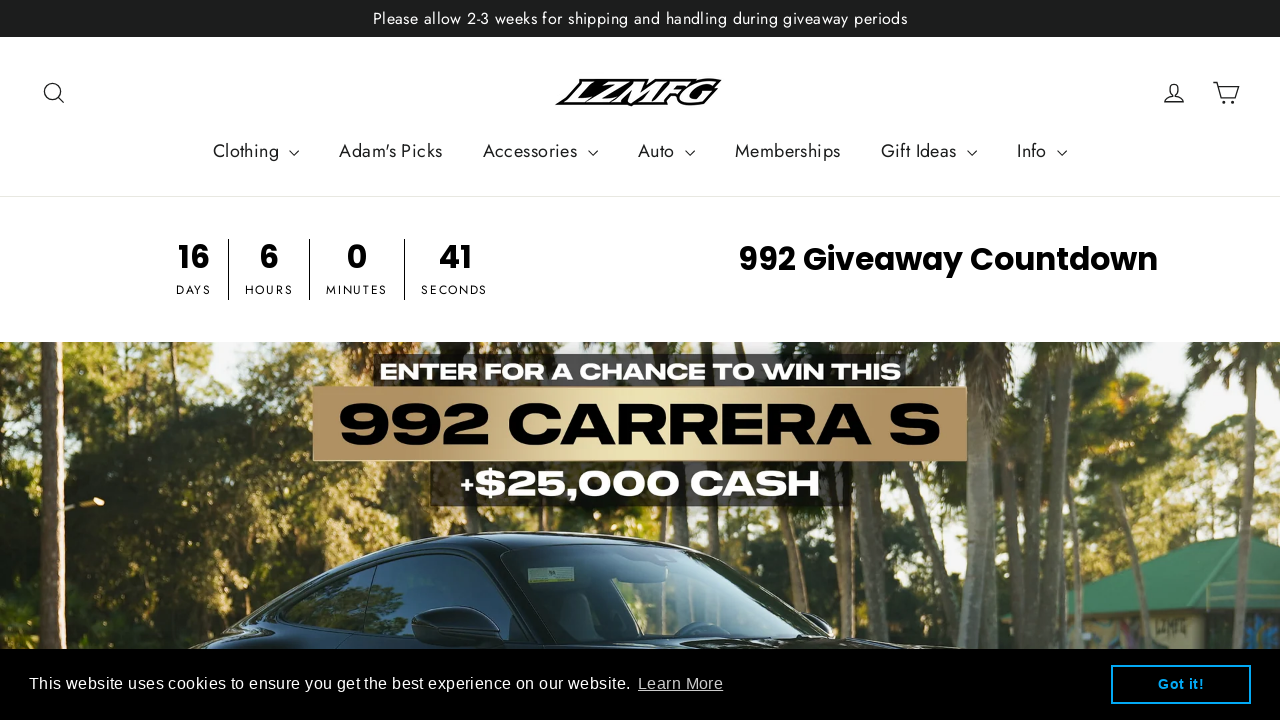